Tests the registration of a donation point by filling out a form with name, email, CEP (postal code), address number, address details, selecting pet type, and submitting the form to verify successful registration.

Starting URL: https://petlov.vercel.app/signup

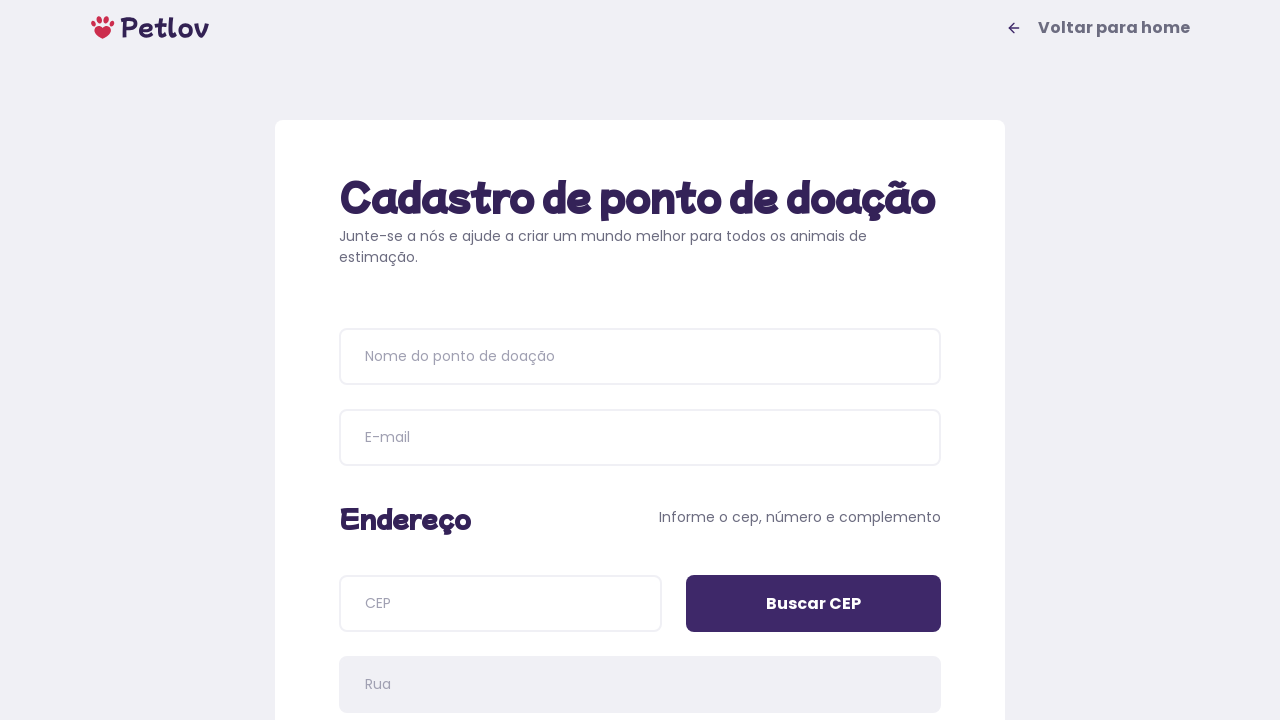

Page title loaded
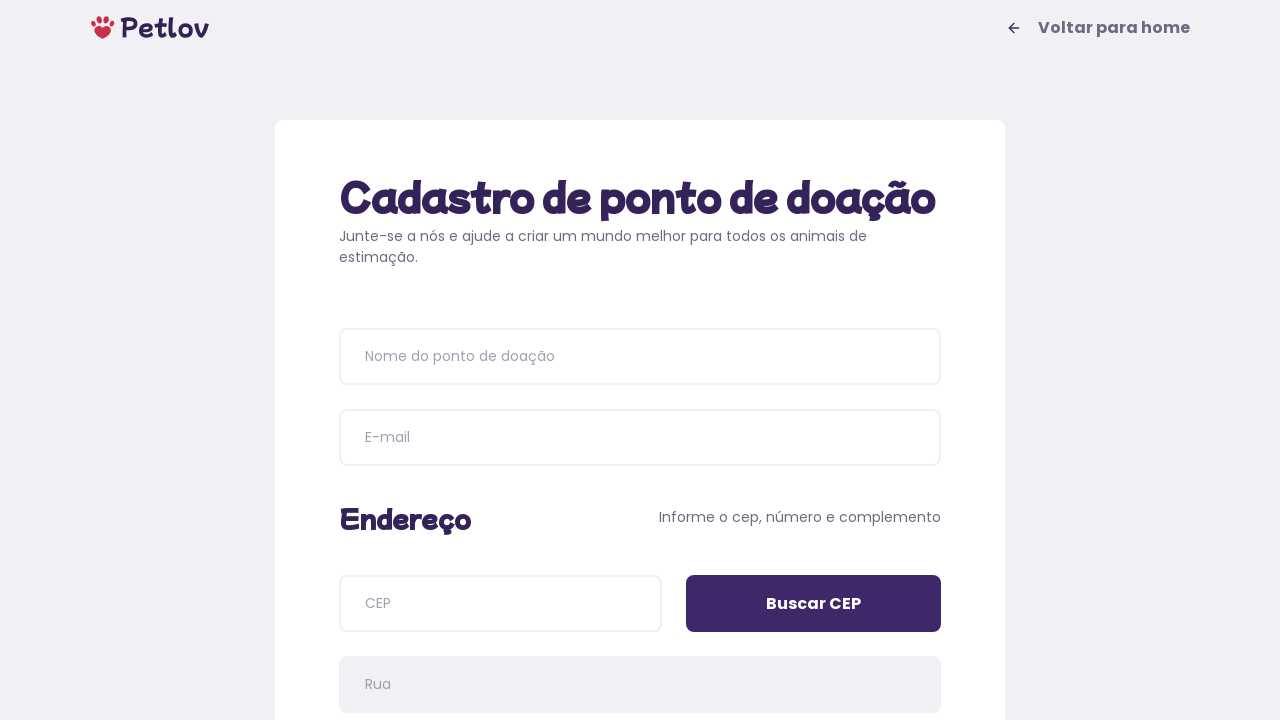

Filled donation point name with 'Point Doação Solidária' on input[placeholder='Nome do ponto de doação']
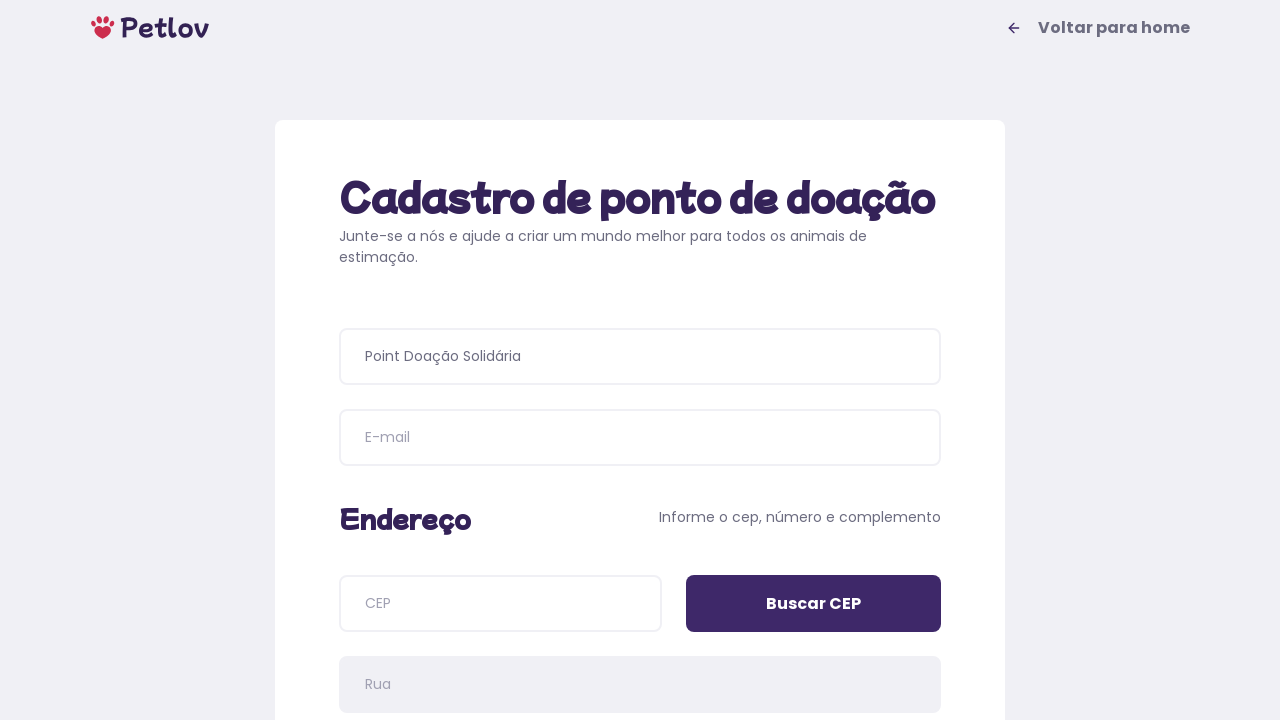

Filled email field with 'contato@doacaopet.com.br' on input[name=email]
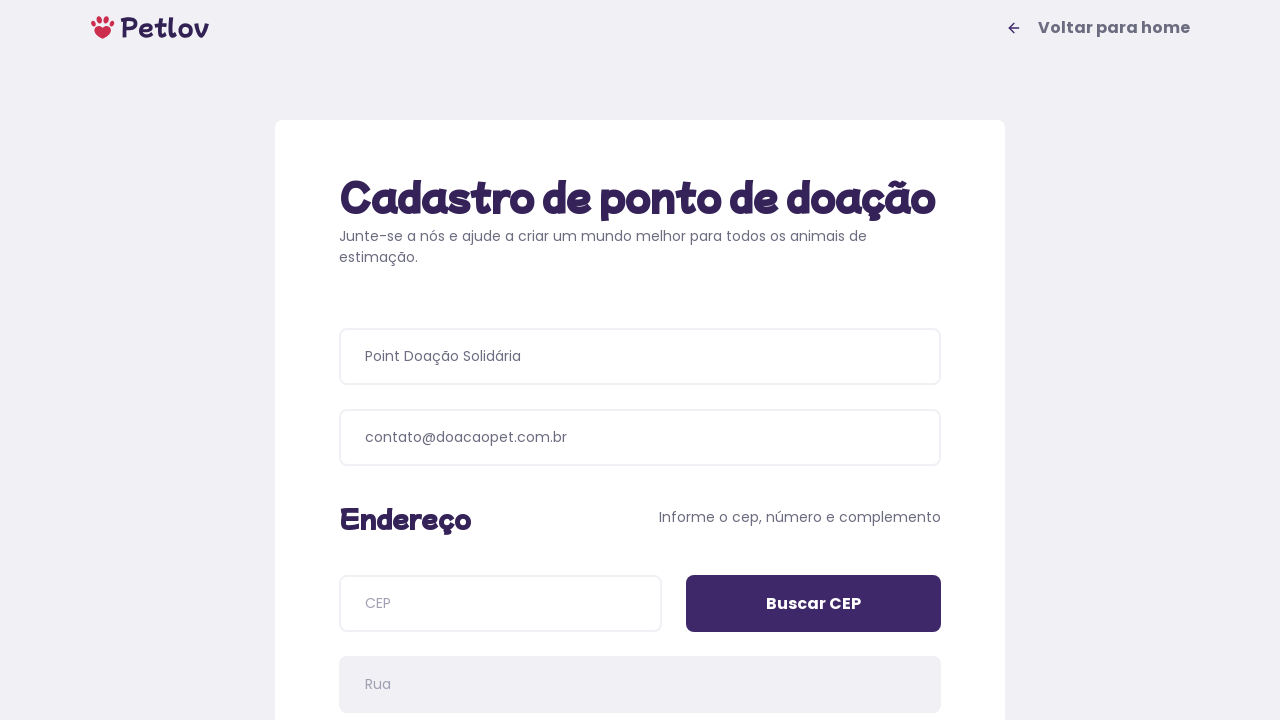

Filled CEP field with '04534011' on input[name=cep]
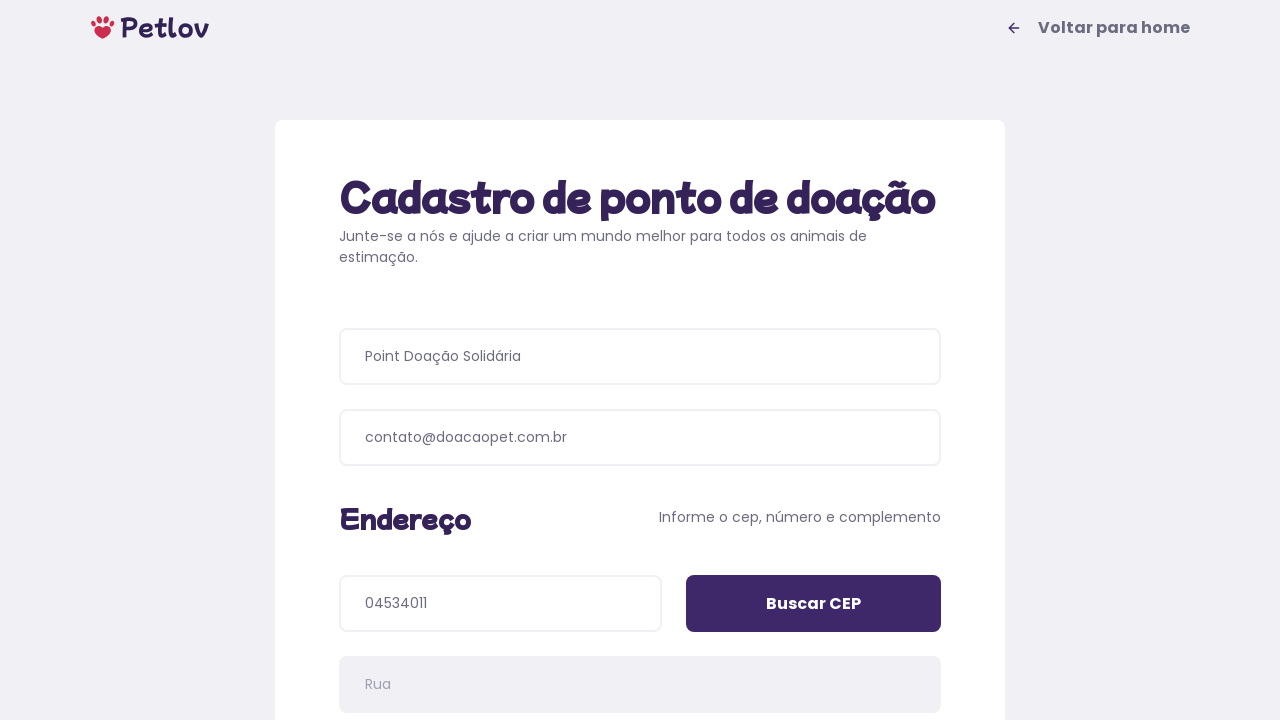

Clicked CEP search button at (814, 604) on input[value='Buscar CEP']
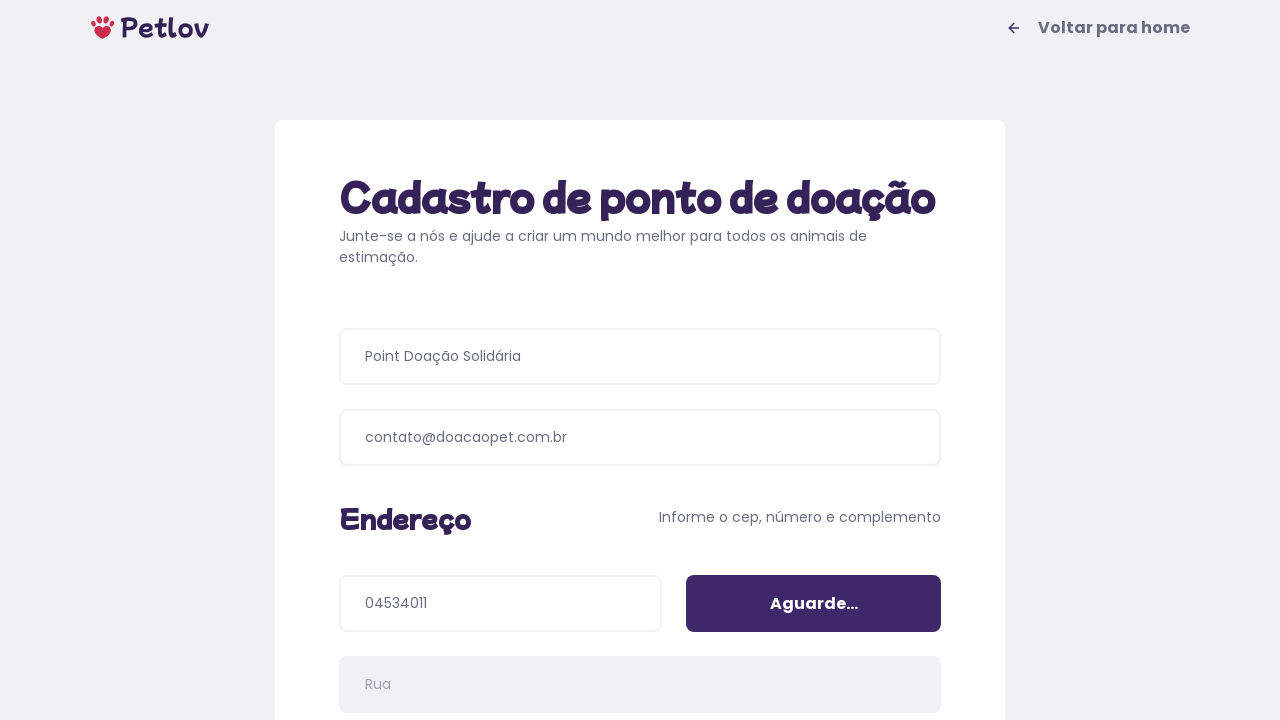

Filled address number with '750' on input[name=addressNumber]
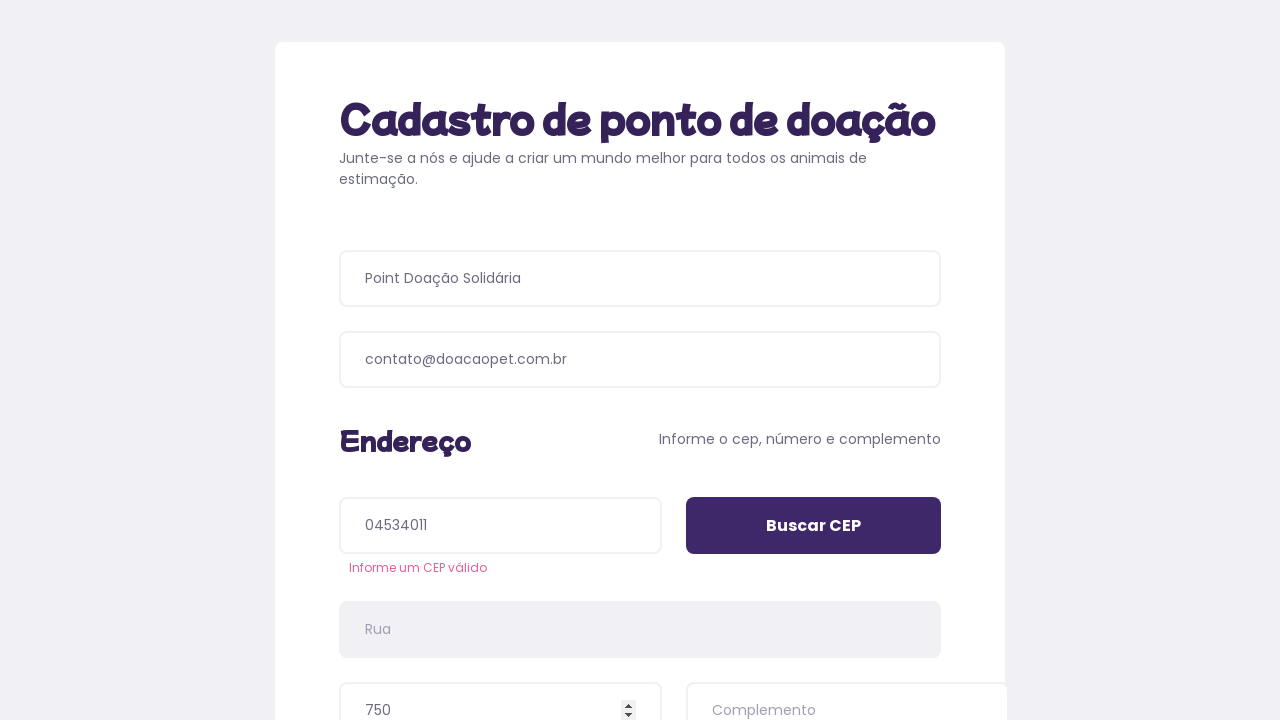

Filled address details with 'Sala 302' on input[name=addressDetails]
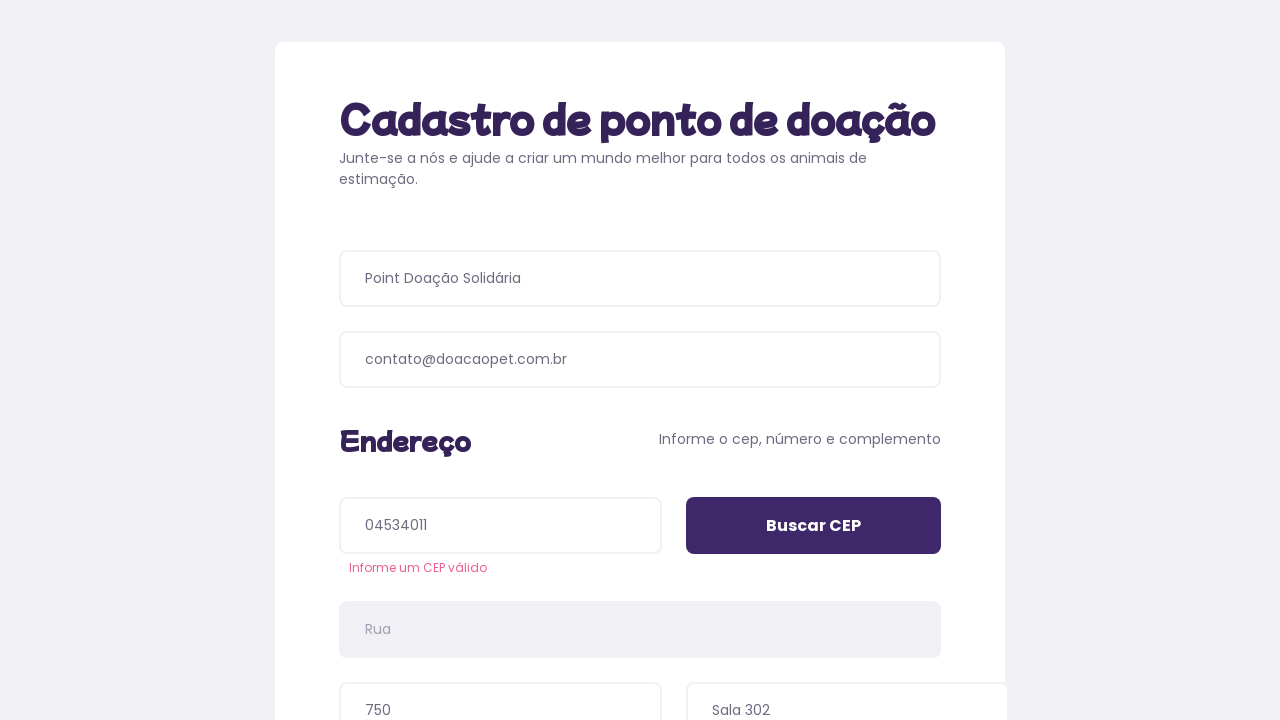

Selected pet type 'Cachorros' (Dogs) at (486, 390) on //span[text()="Cachorros"]/..
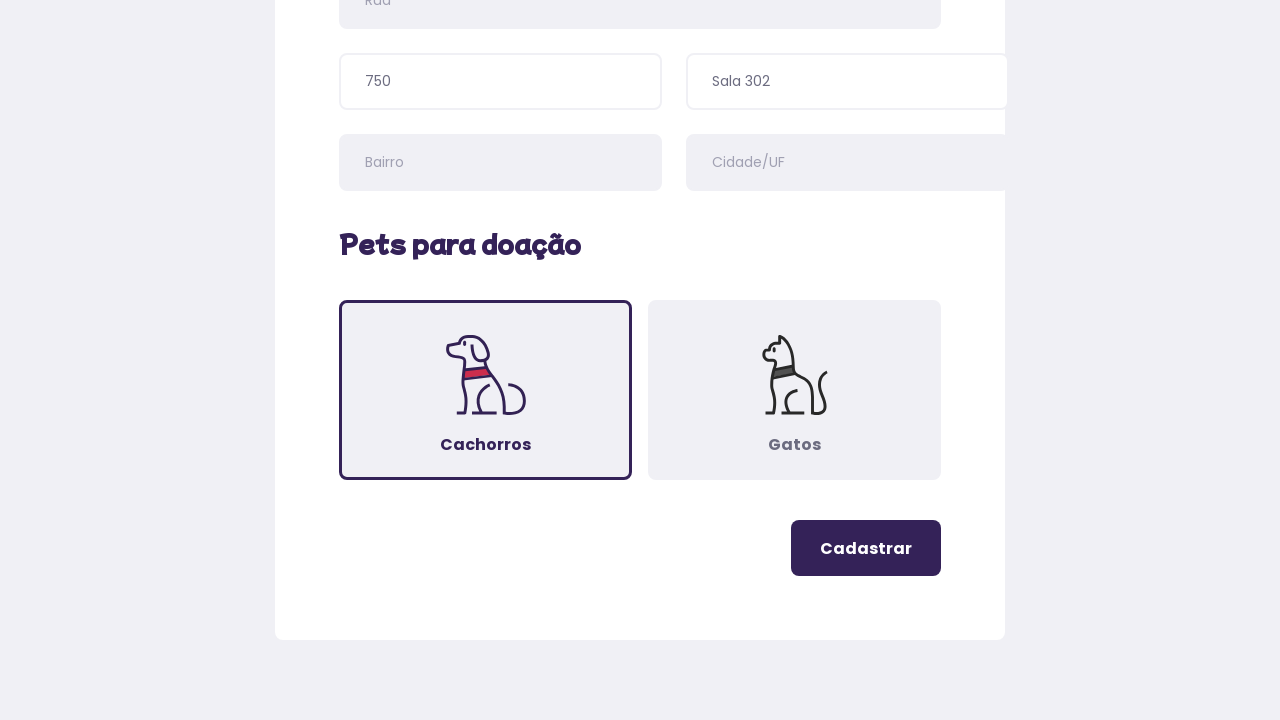

Clicked register button to submit donation point form at (866, 548) on .button-register
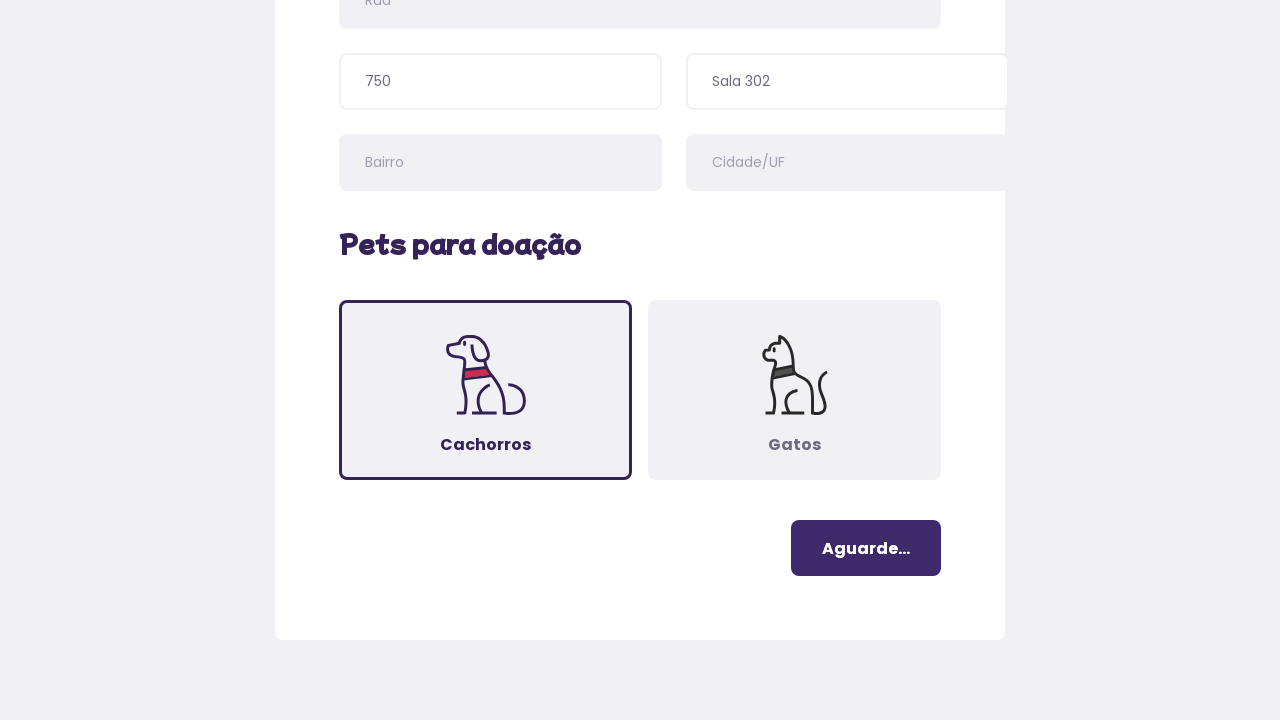

Registration successful - success page appeared
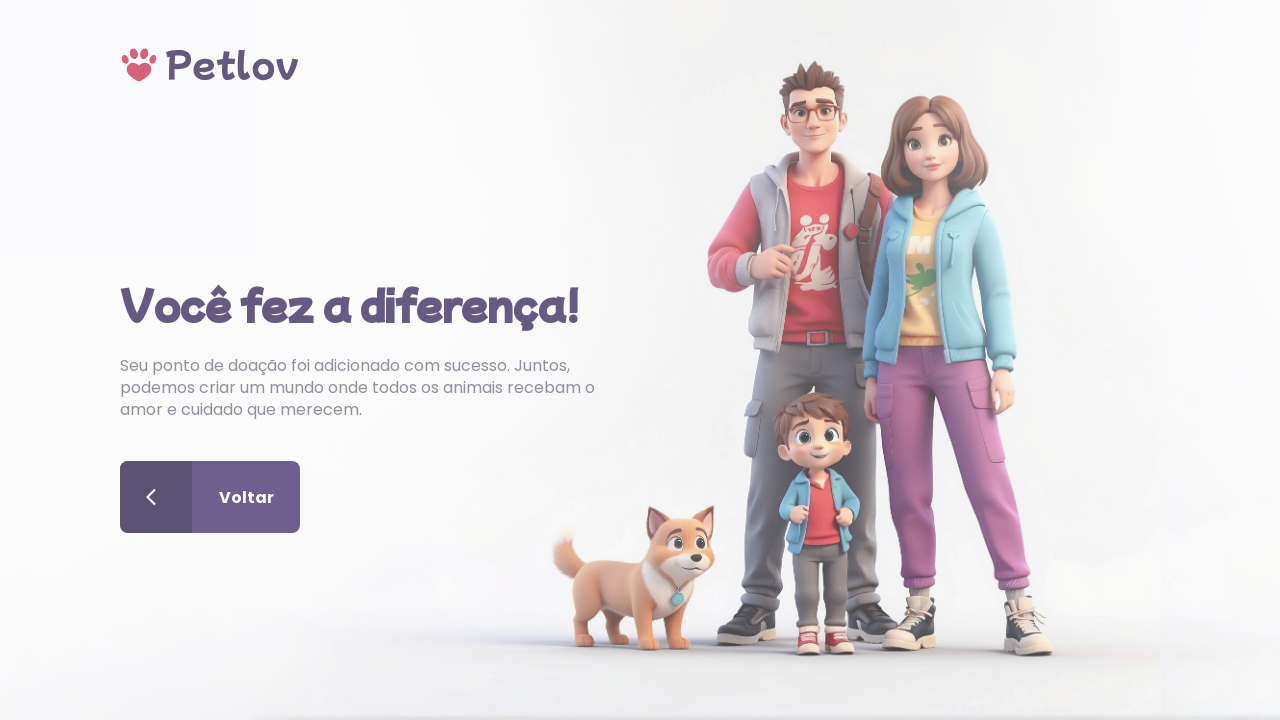

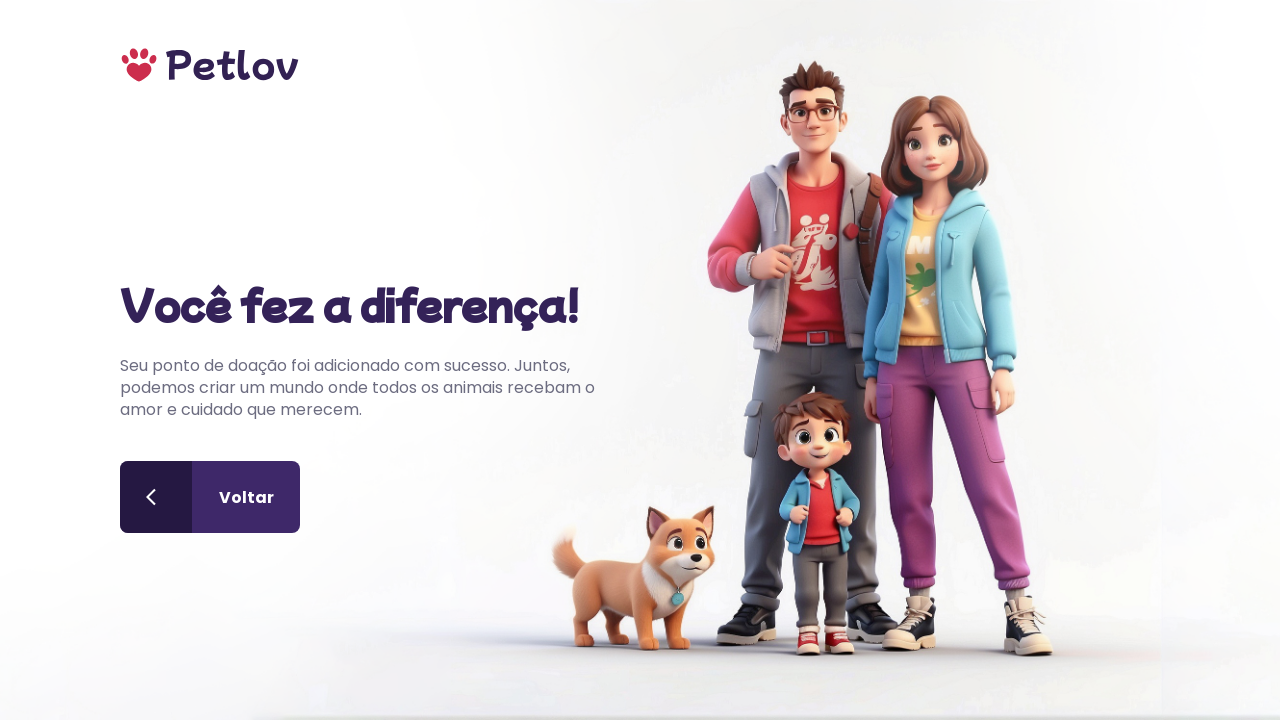